Tests dynamic loading with explicit waits - clicks start button and waits for loading indicator to disappear before verifying the result element is visible

Starting URL: http://the-internet.herokuapp.com/dynamic_loading/1

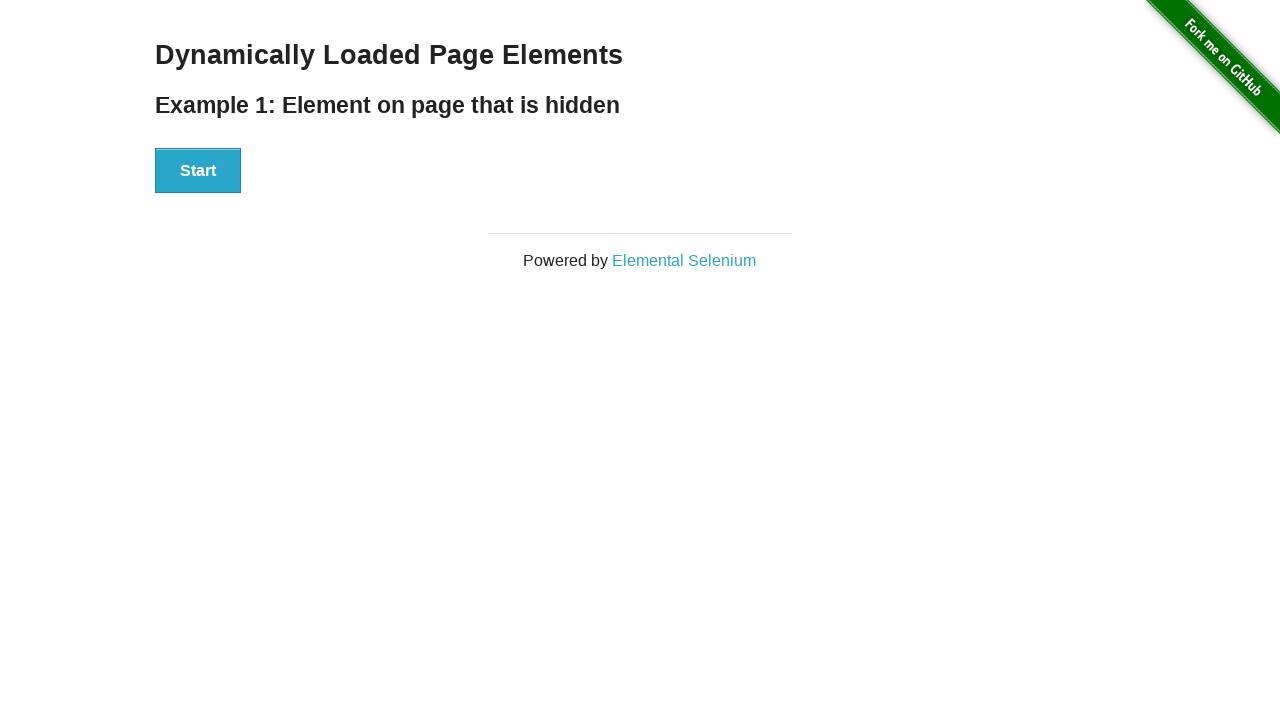

Start button is visible
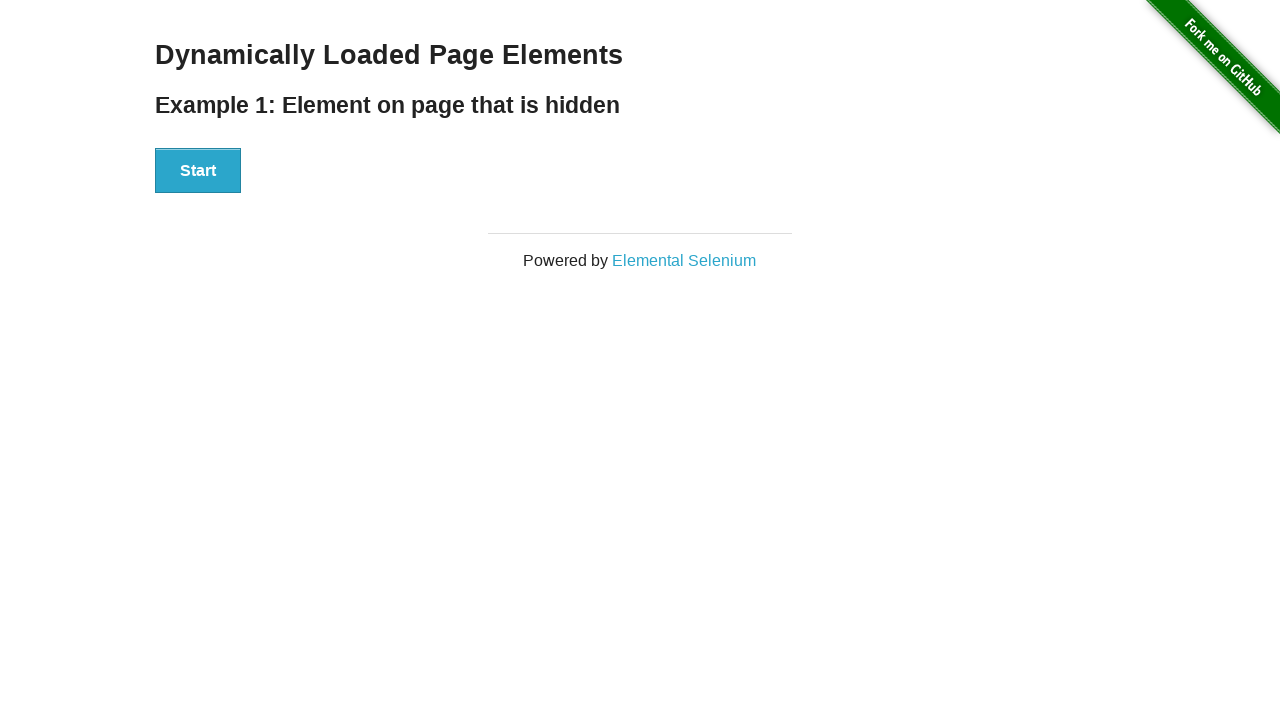

Clicked start button to initiate dynamic loading at (198, 171) on button
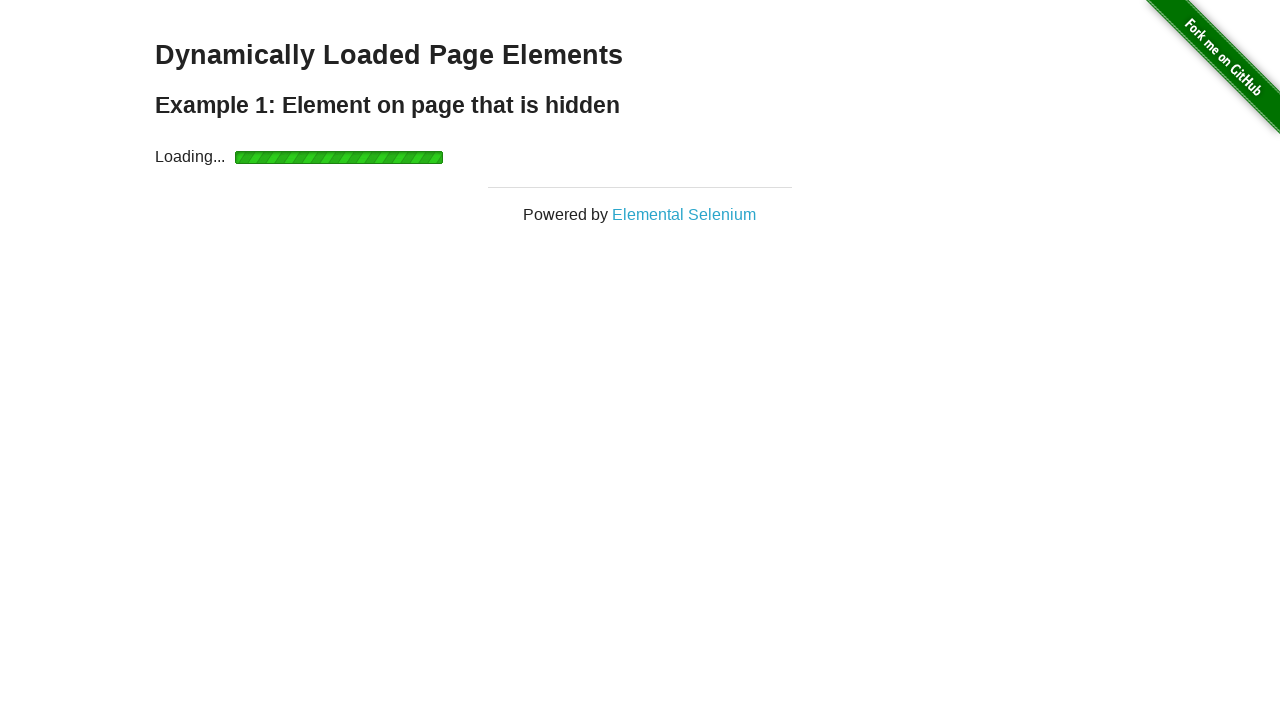

Start button is no longer visible
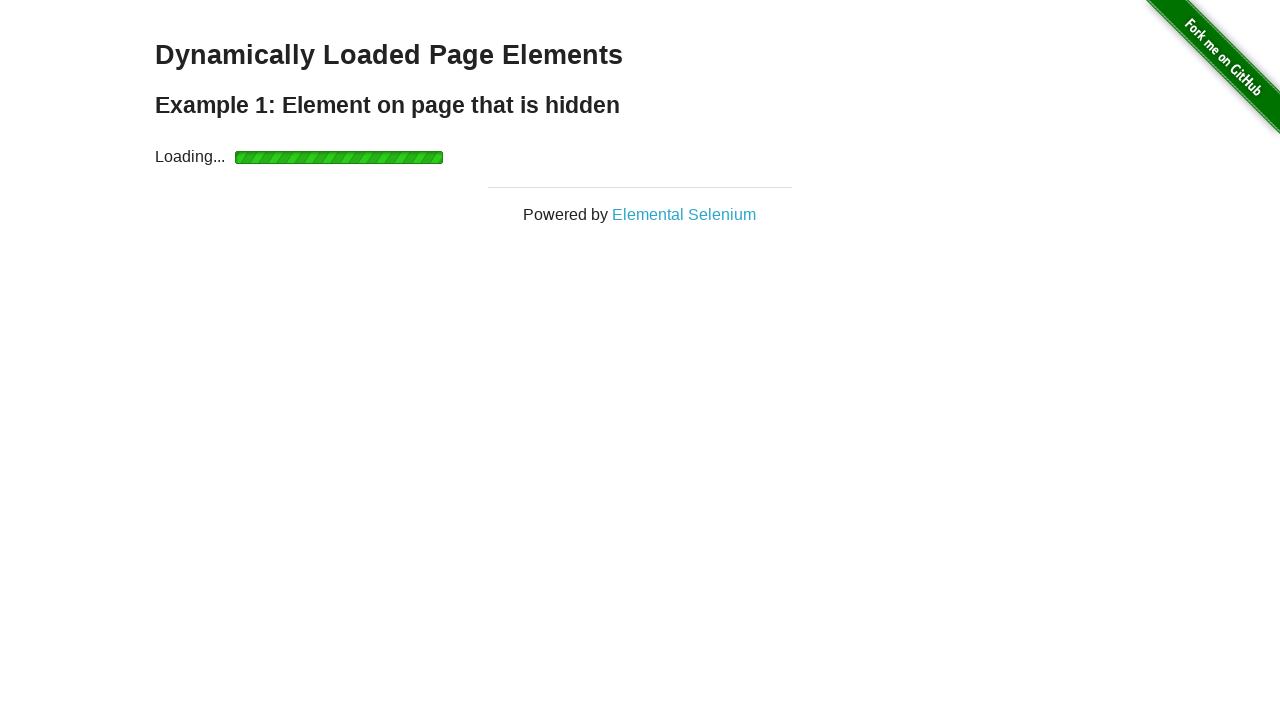

Loading indicator appeared
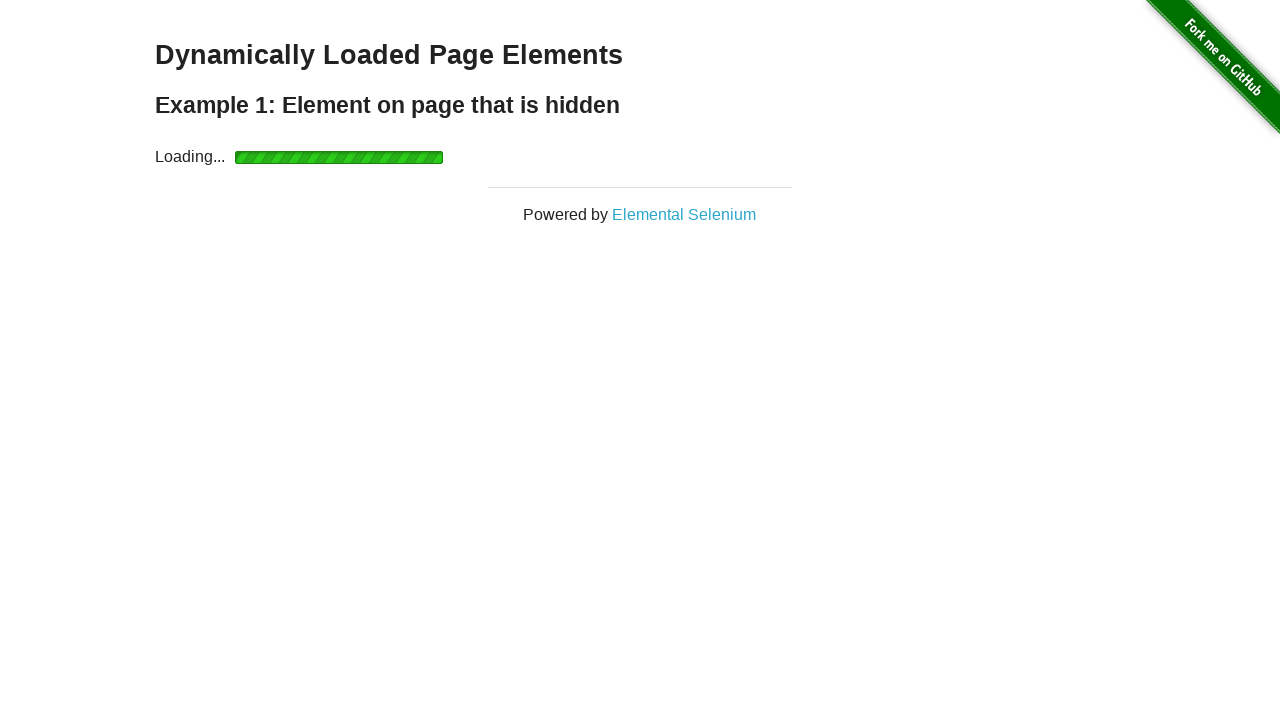

Asserted that loading indicator is visible
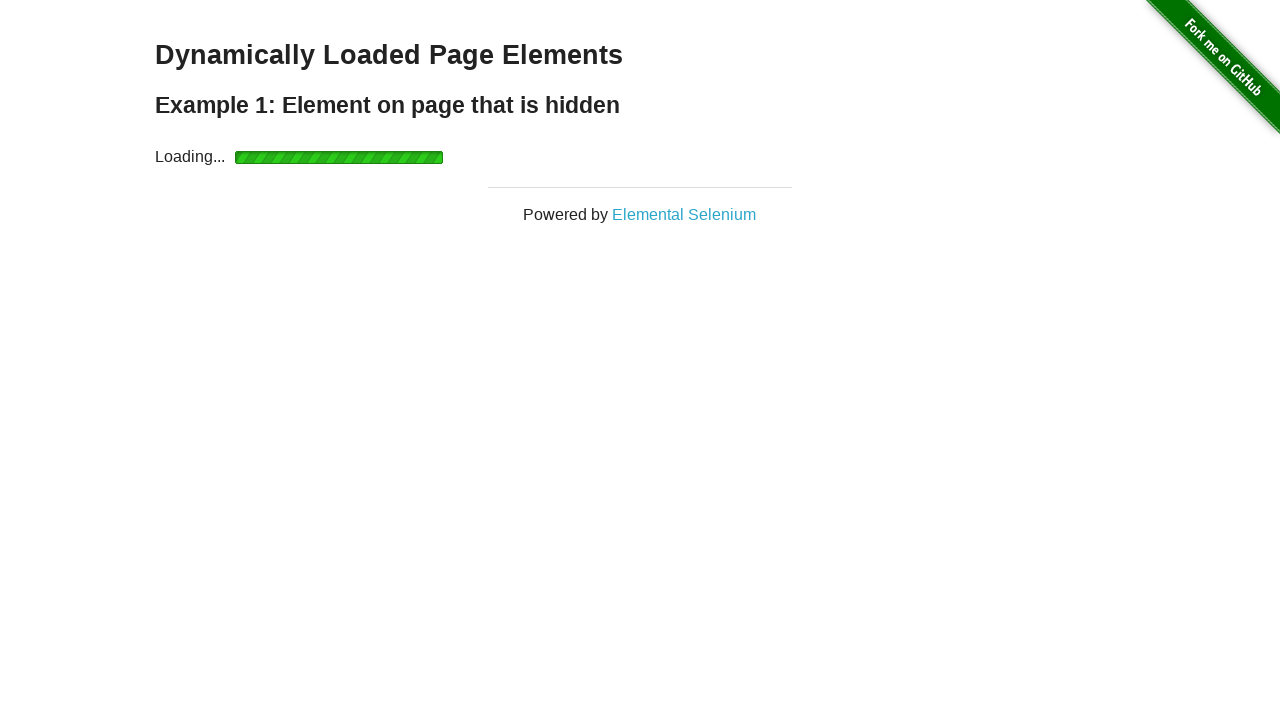

Loading indicator has disappeared
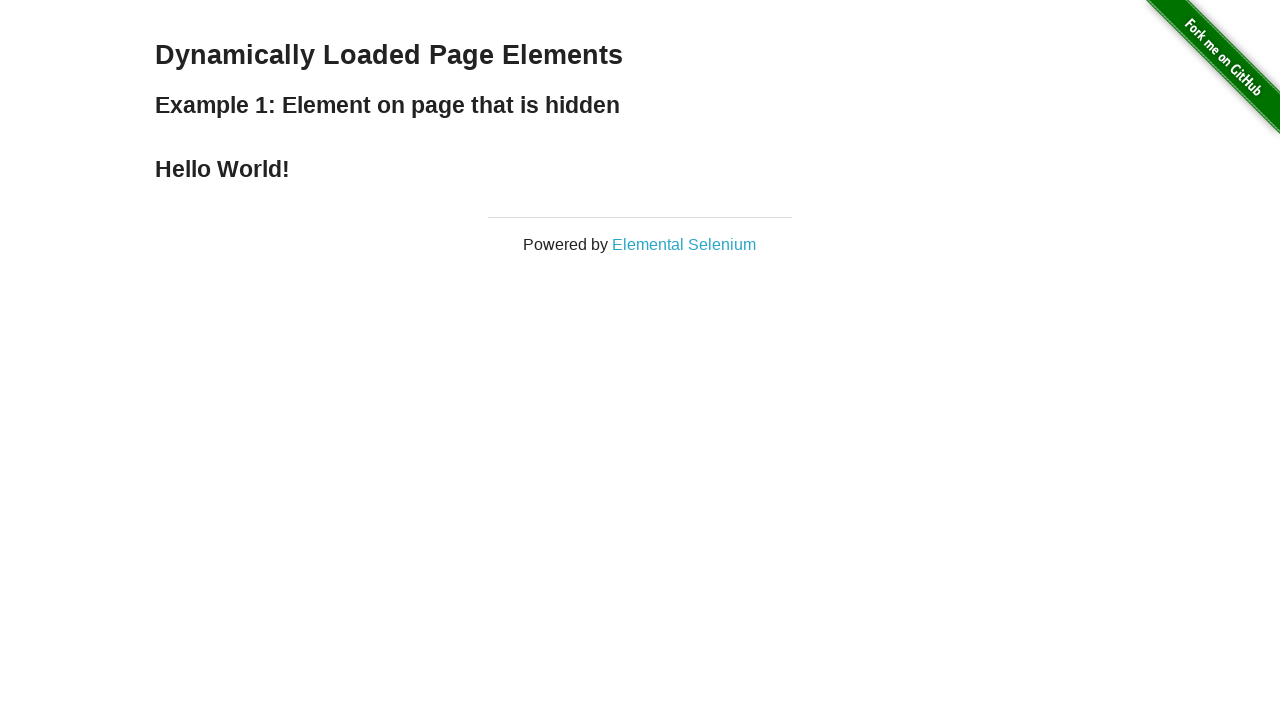

Result element is now visible
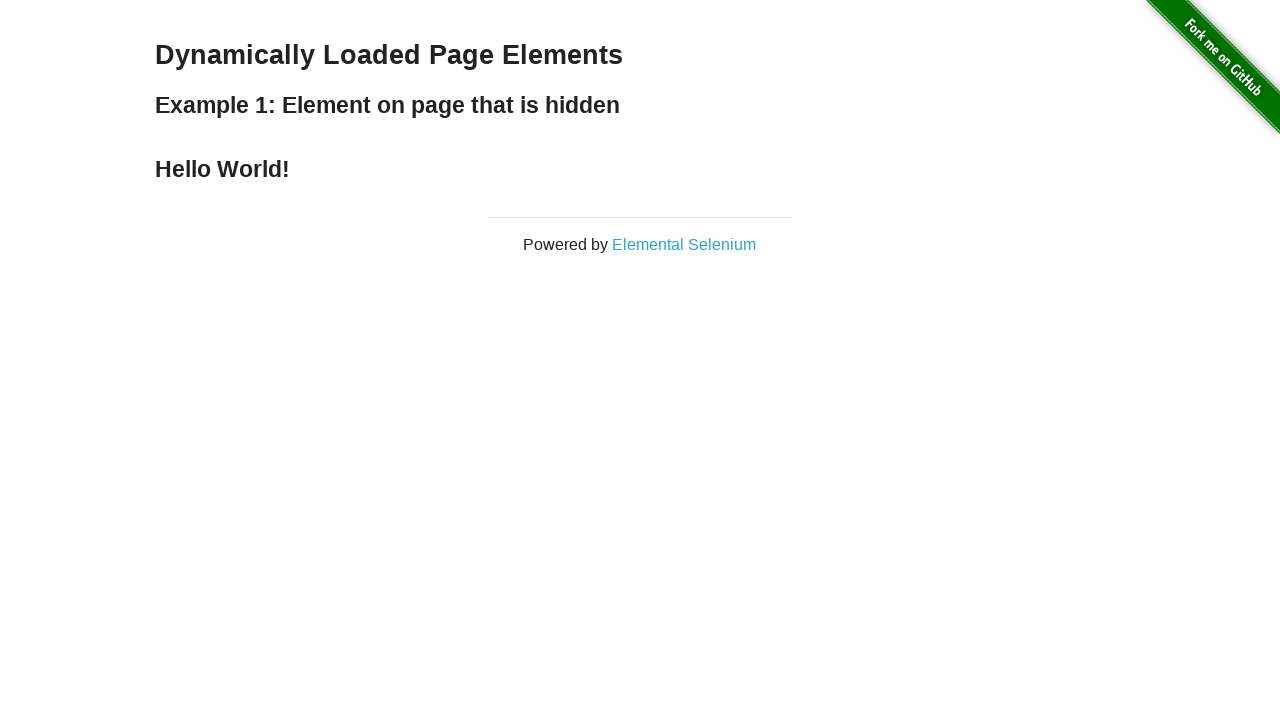

Asserted that result element is visible after loading completed
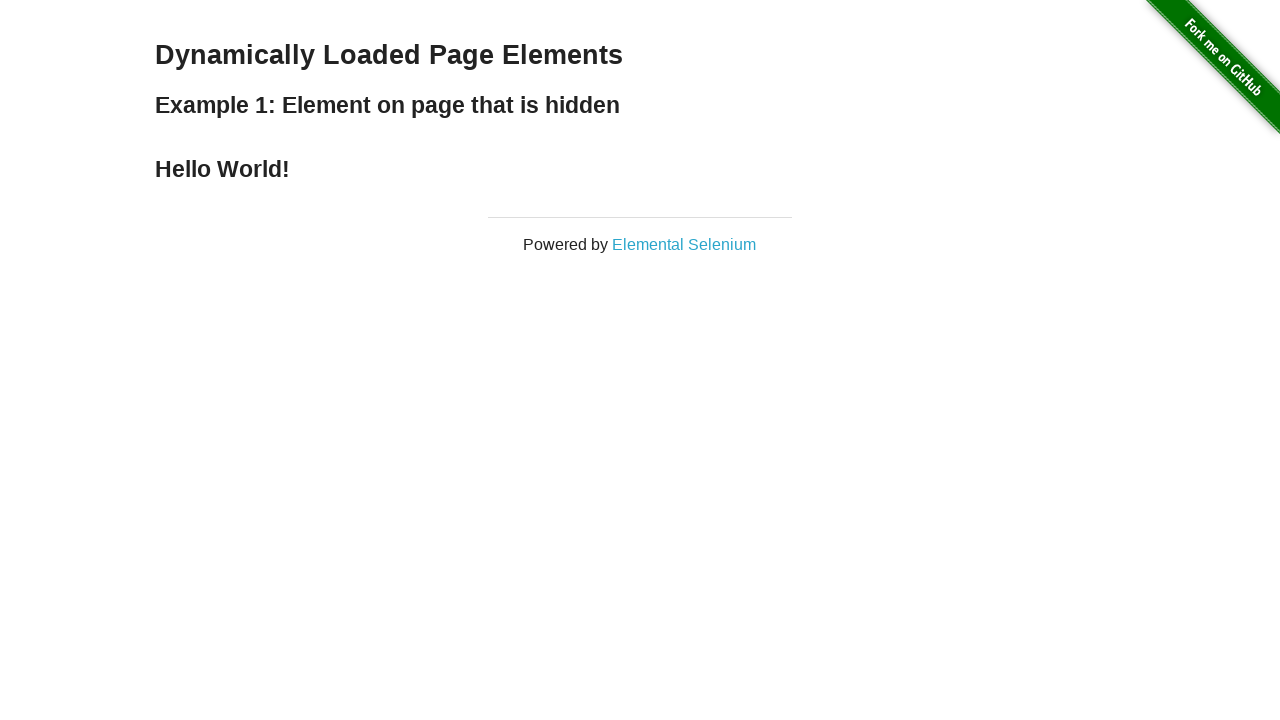

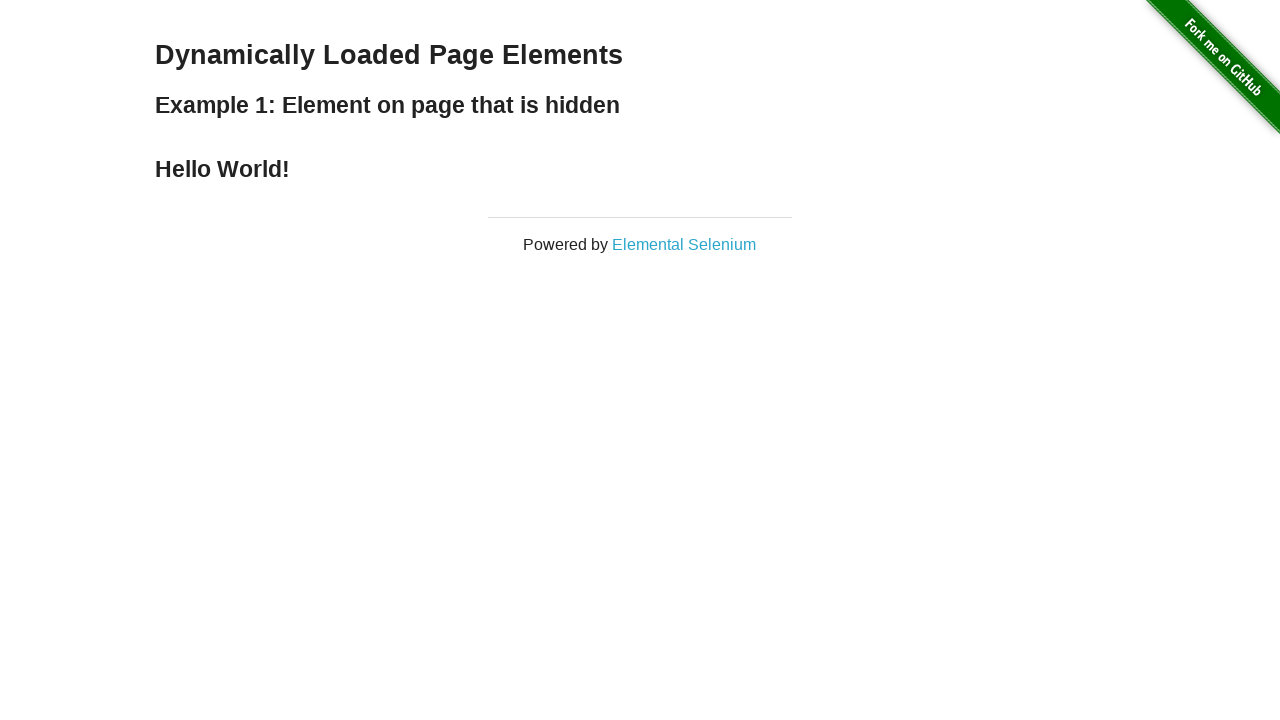